Tests the setValue command by filling a search input field

Starting URL: https://v5.webdriver.io/

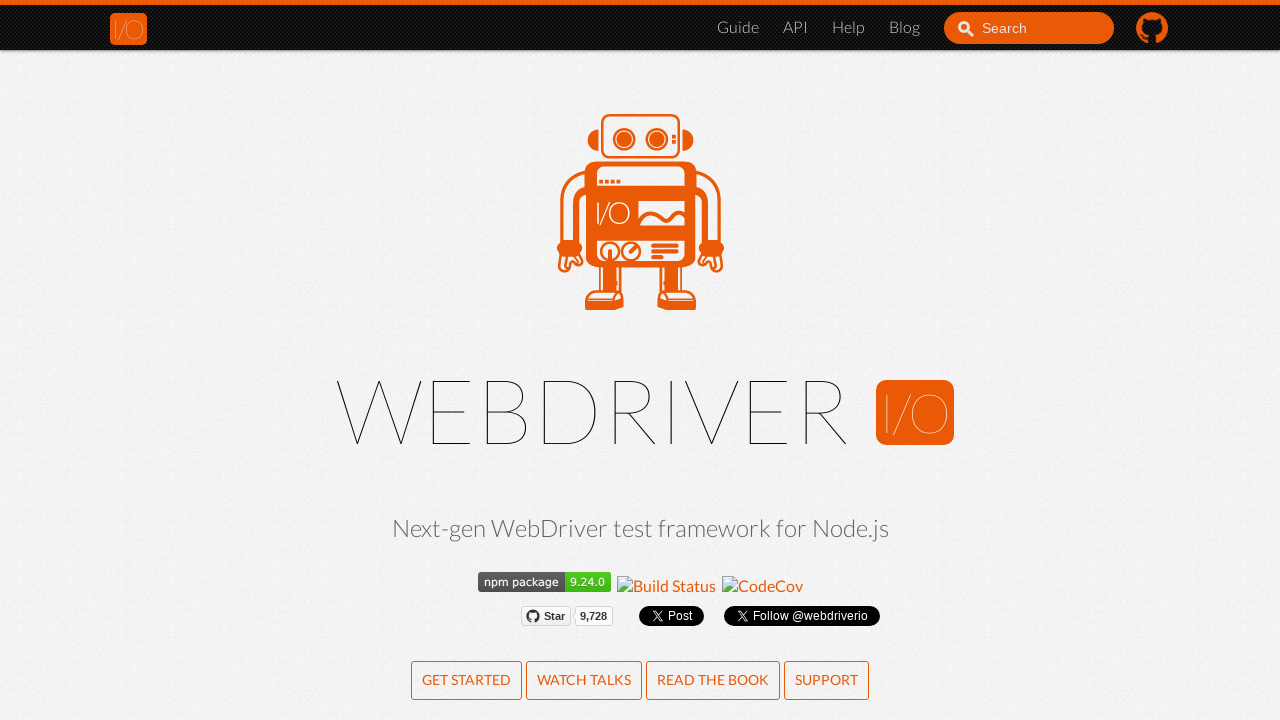

Filled search input field with 'test123' using setValue command on #search_input_react
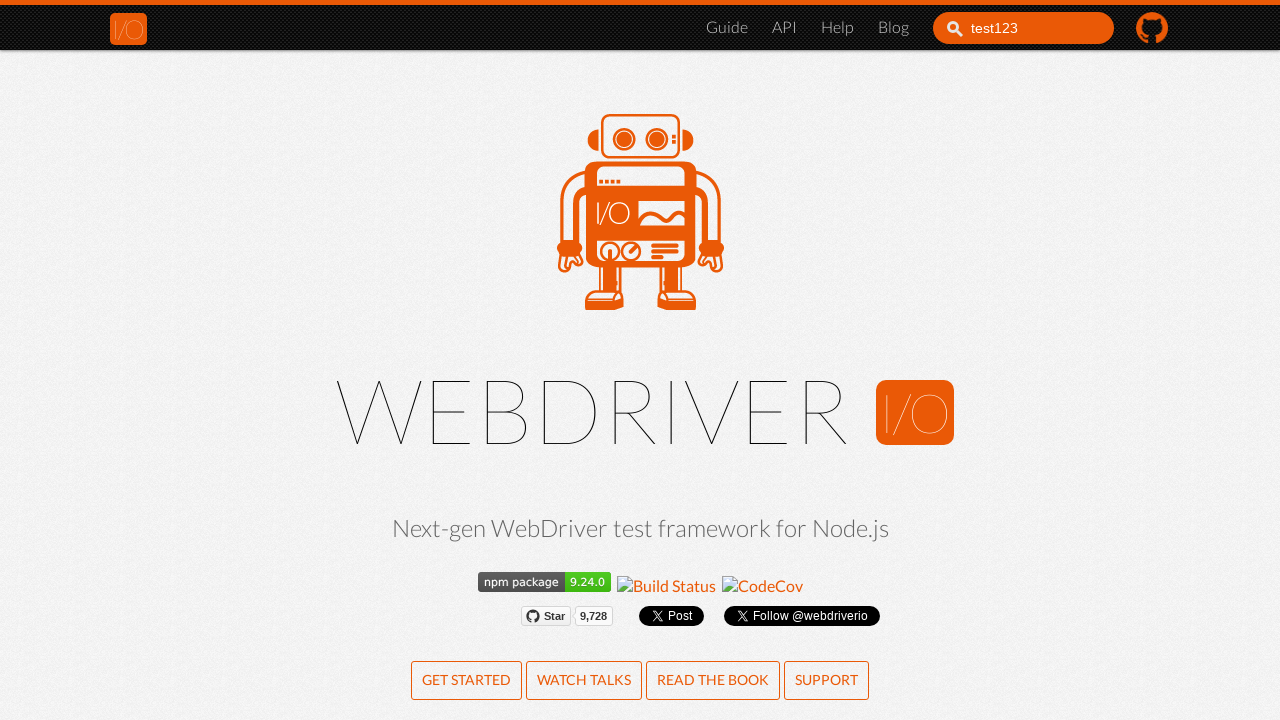

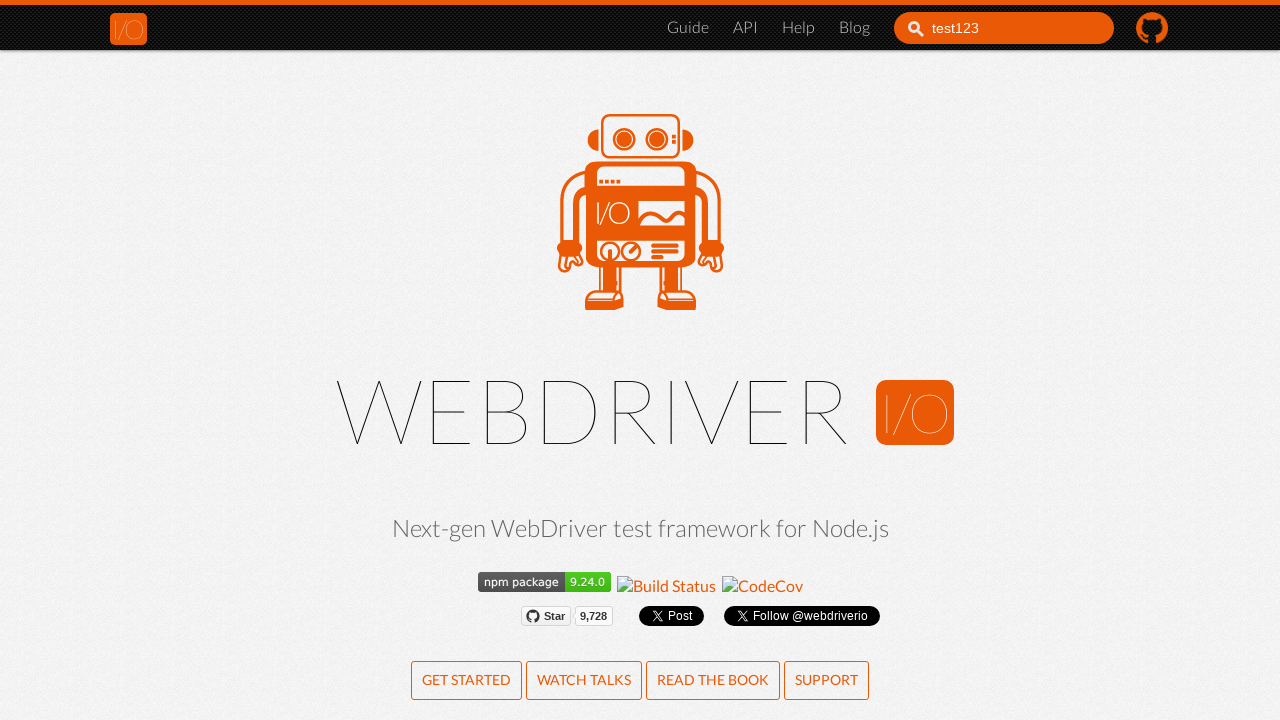